Tests the text input functionality on UI Testing Playground by entering text into an input field, clicking a button, and verifying the button's text updates to the entered value.

Starting URL: http://uitestingplayground.com/textinput

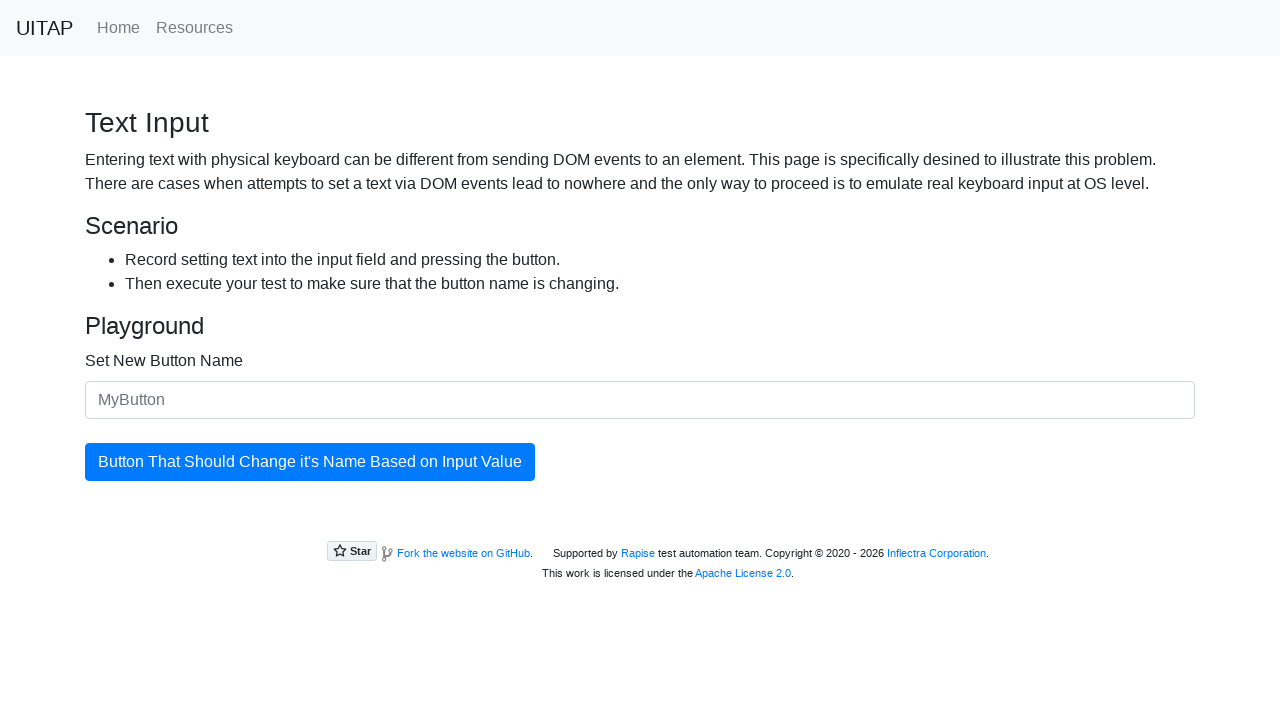

Filled text input field with 'SkyPro' on #newButtonName
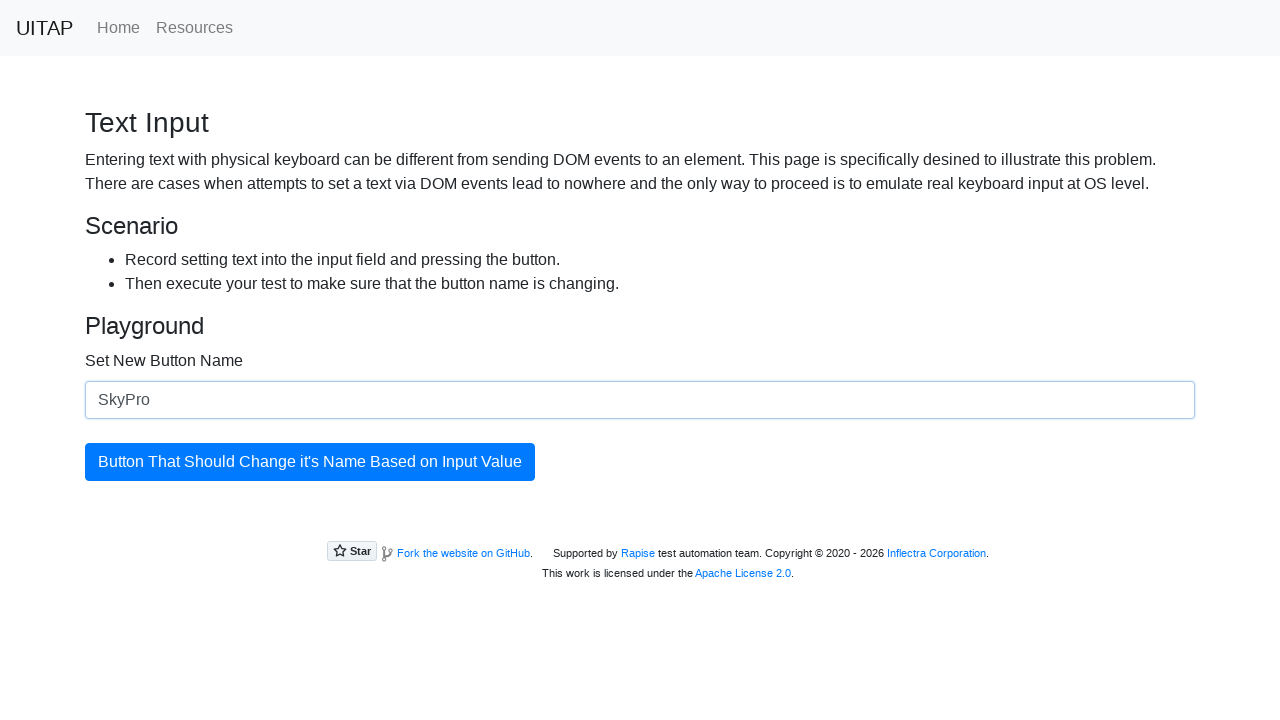

Clicked the button to update its text at (310, 462) on #updatingButton
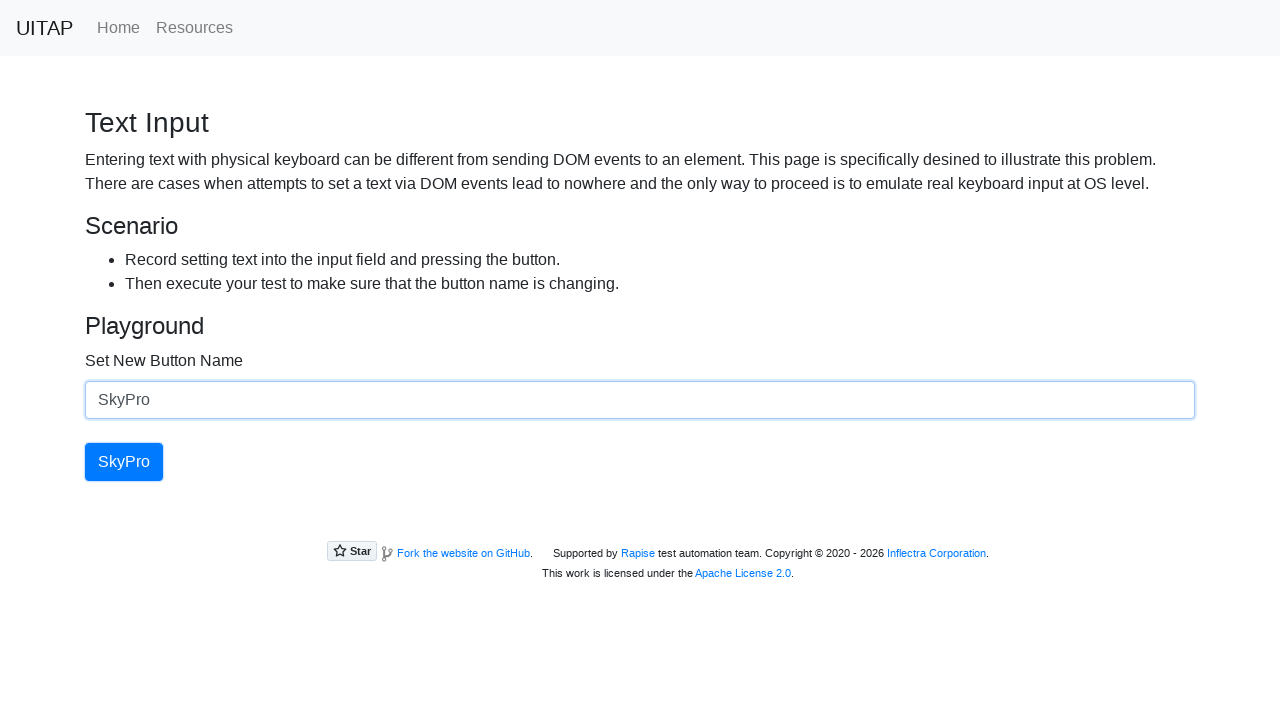

Verified button is present and text has been updated to 'SkyPro'
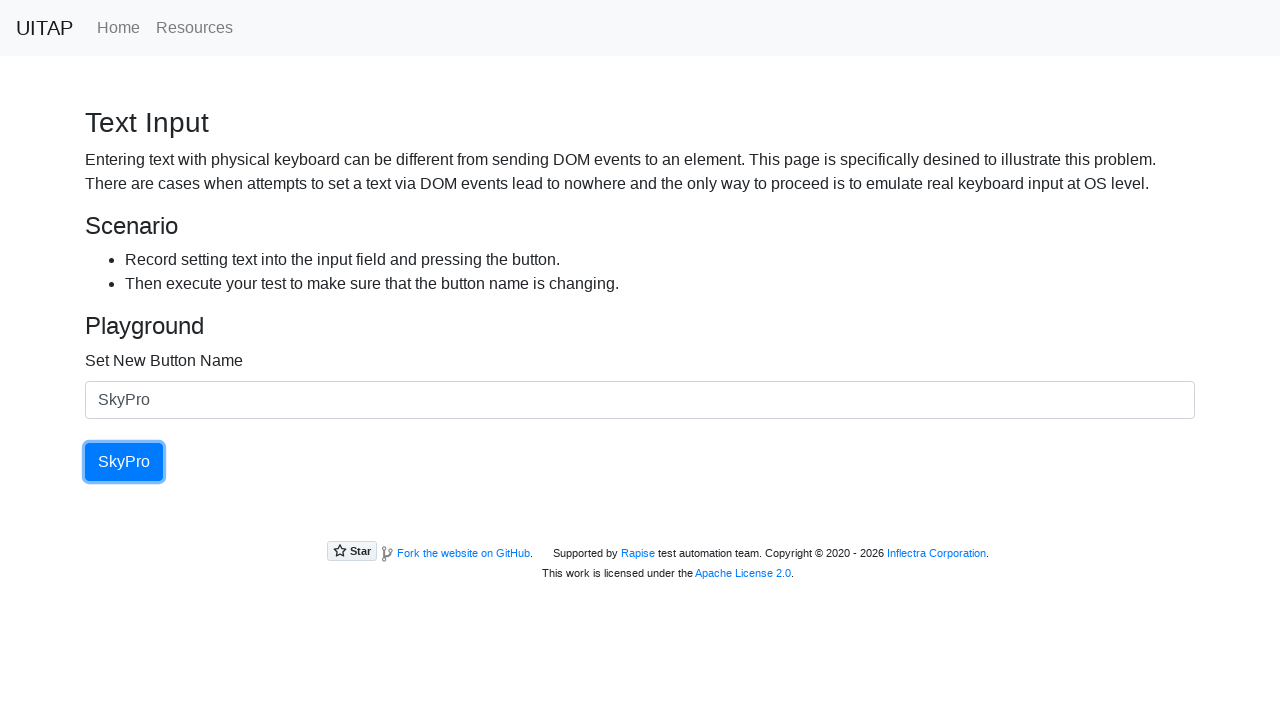

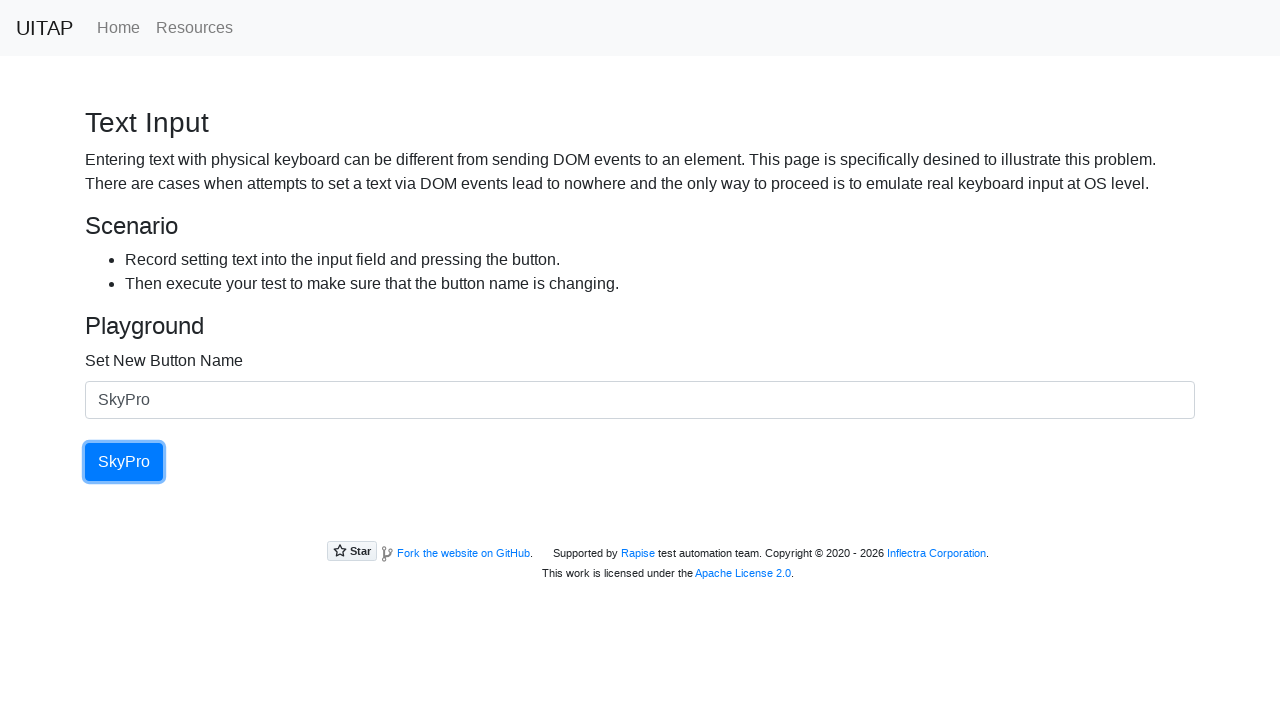